Tests hover functionality by moving mouse over different user profile images and verifying that the corresponding user details are displayed

Starting URL: https://the-internet.herokuapp.com/hovers

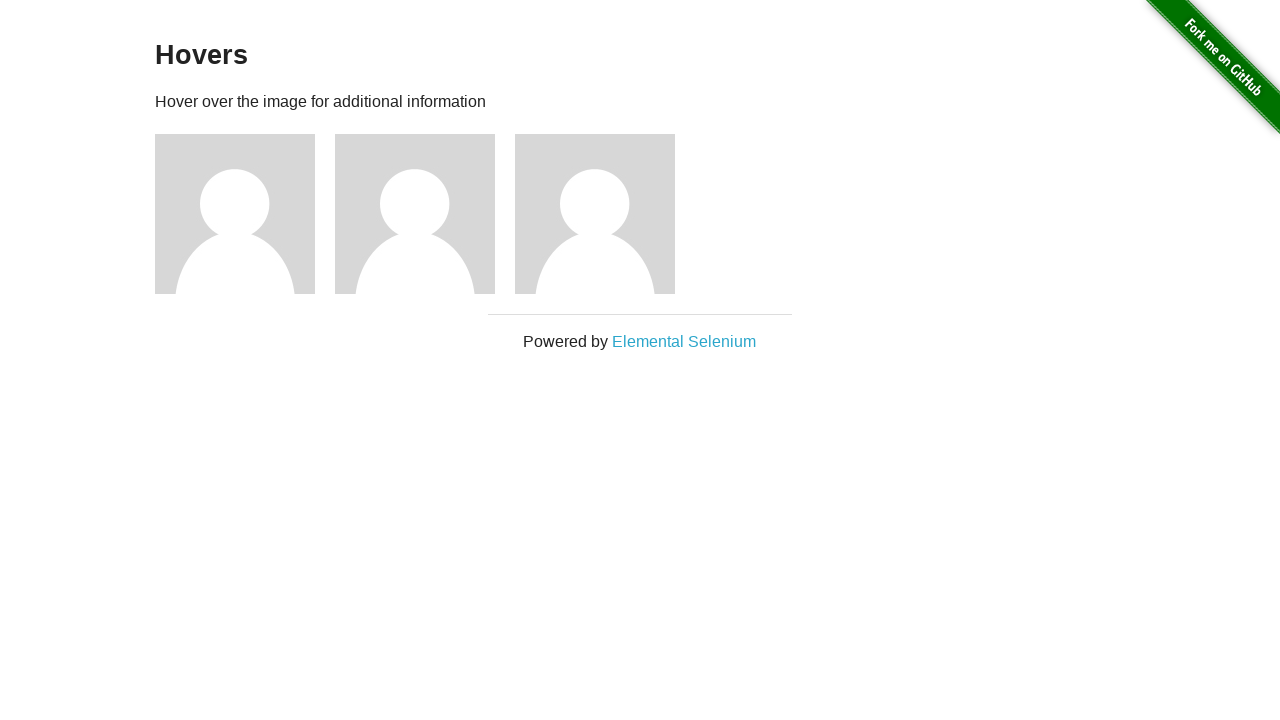

Located first user image element
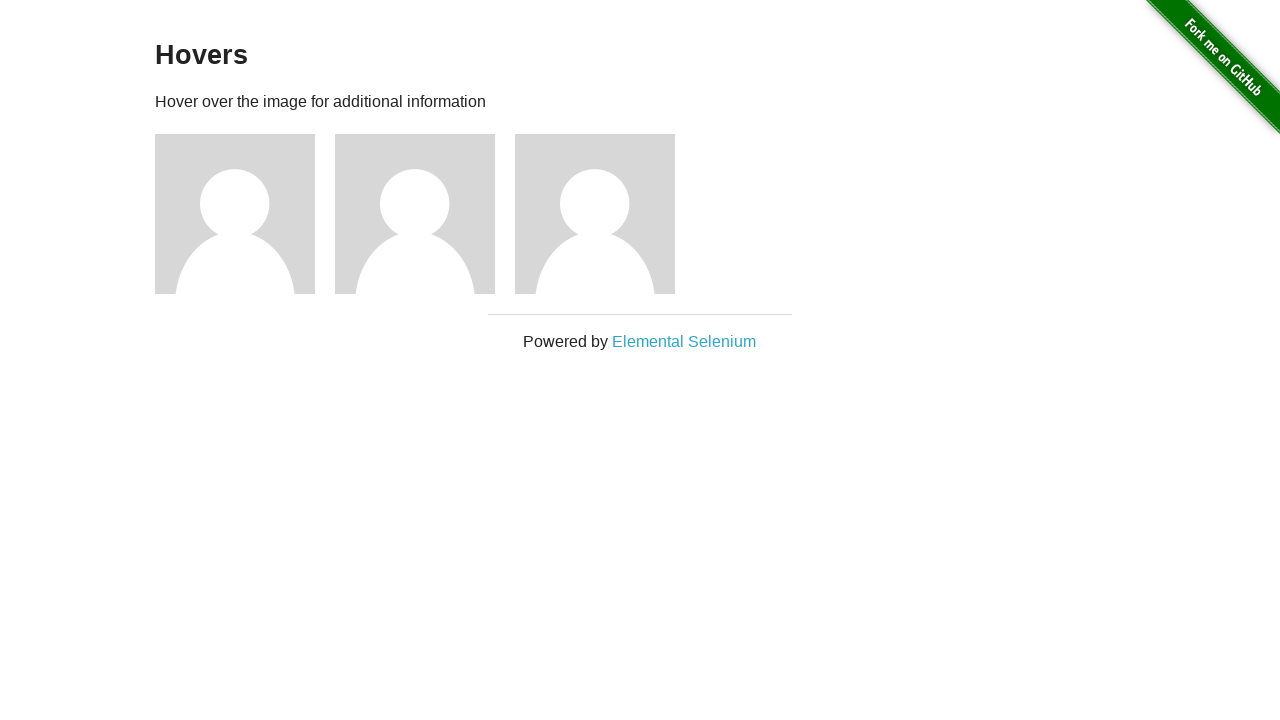

Located first user details element
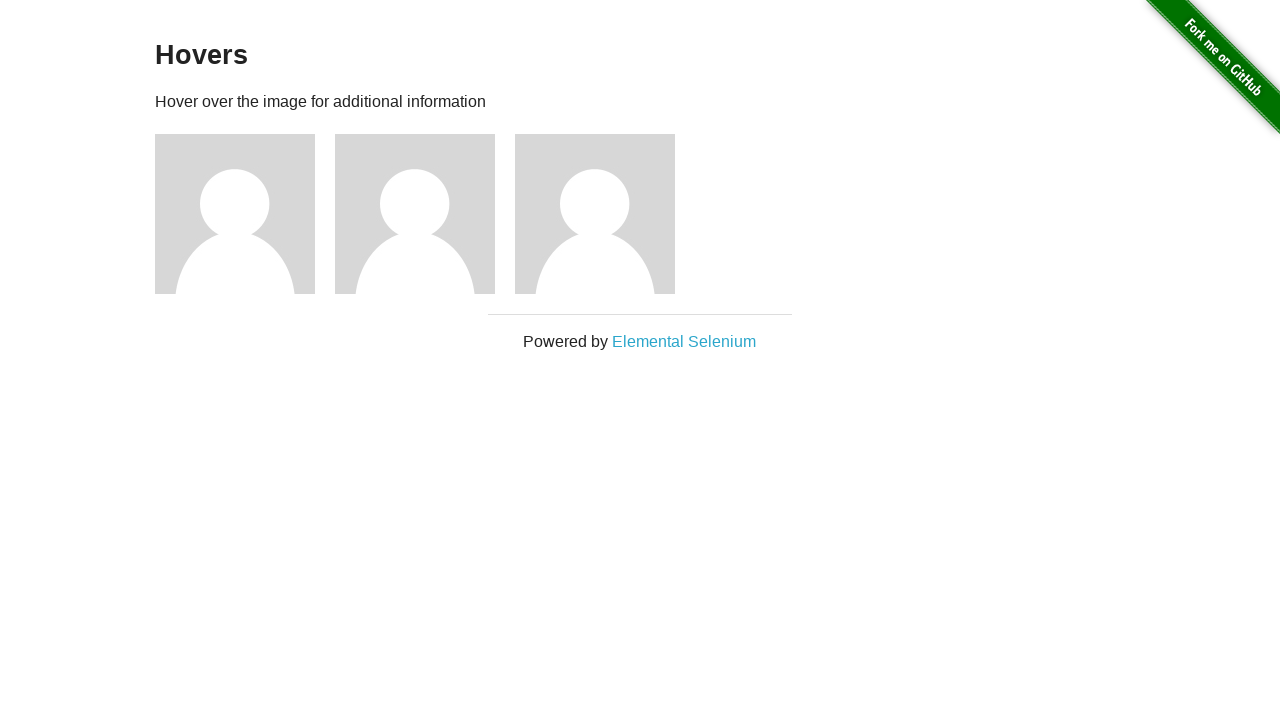

Located second user image element
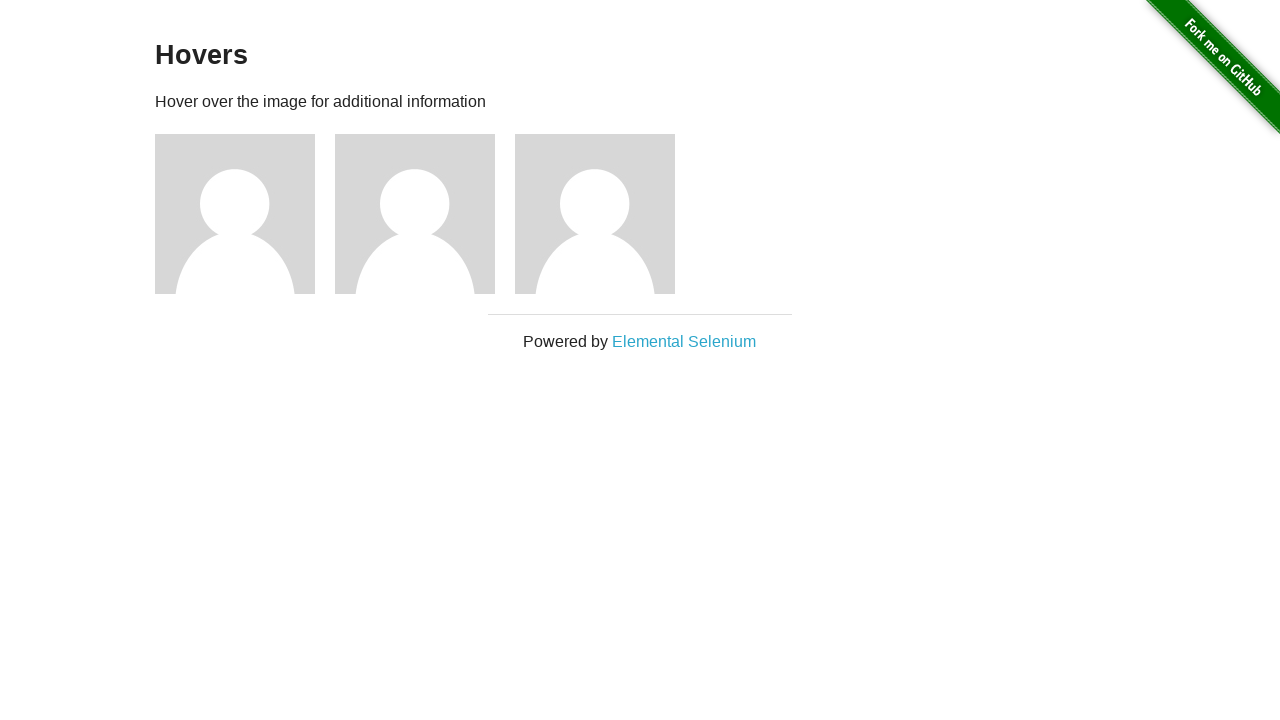

Located second user details element
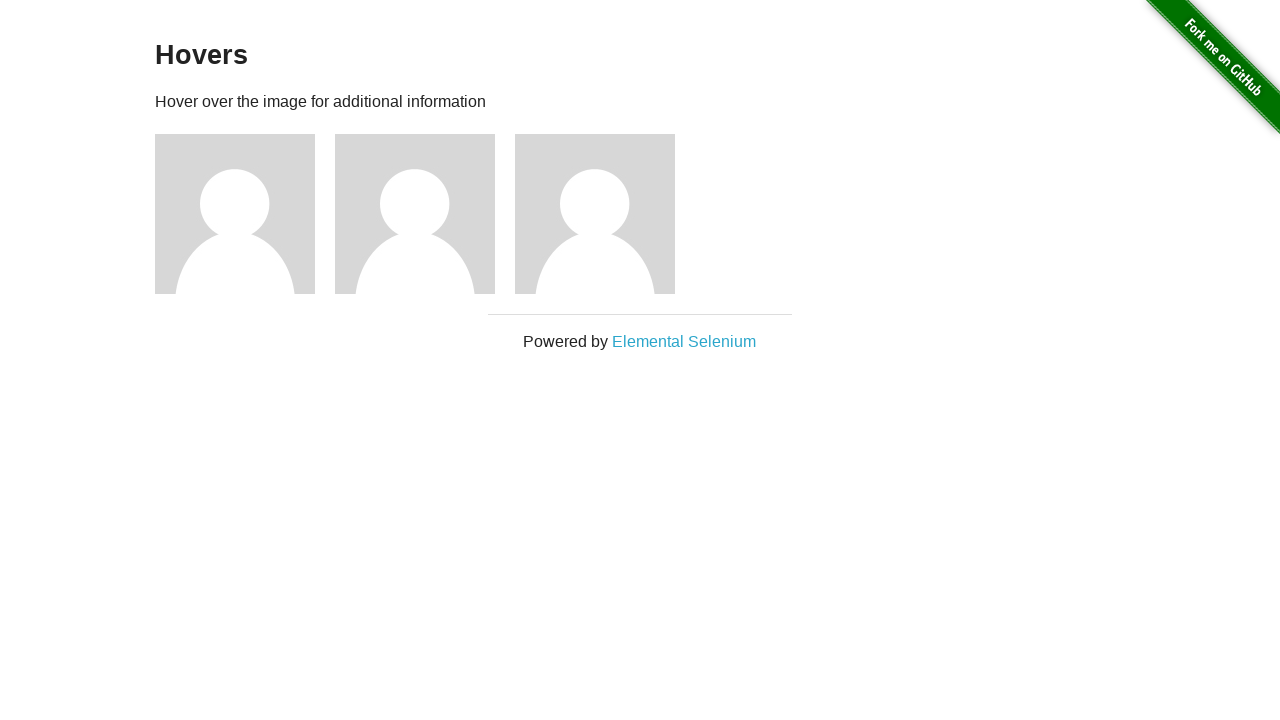

Located third user image element
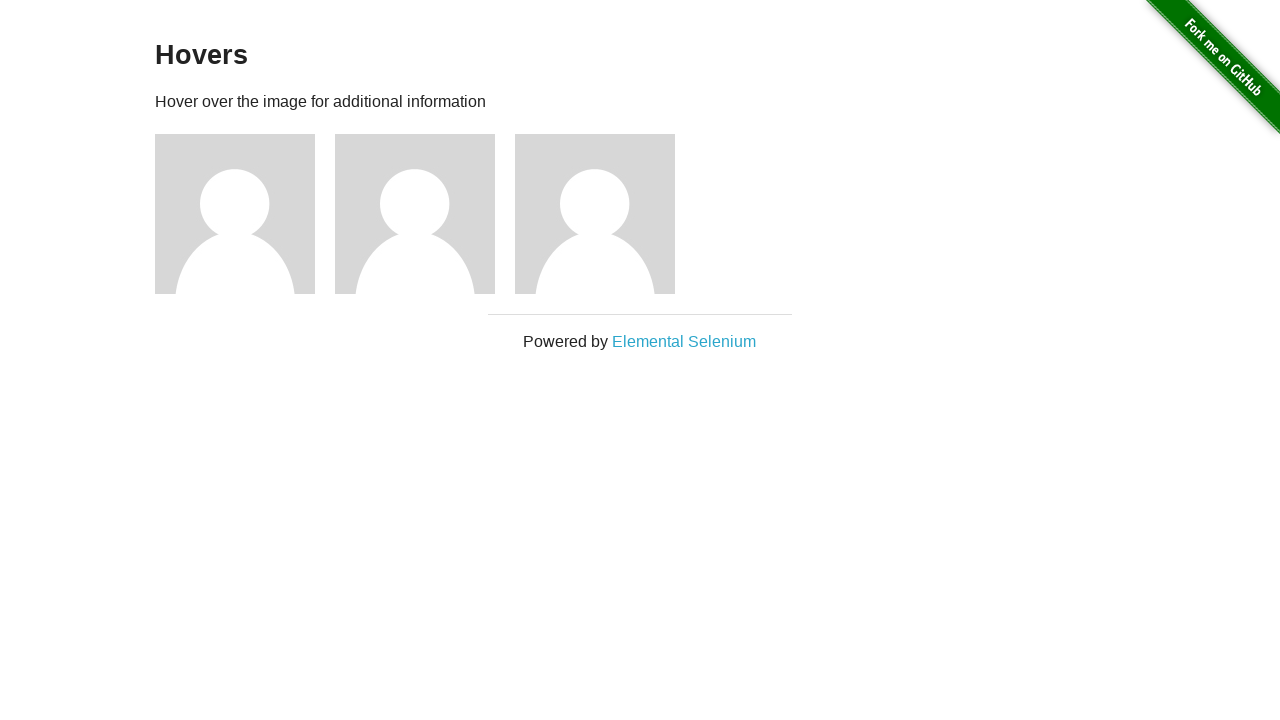

Located third user details element
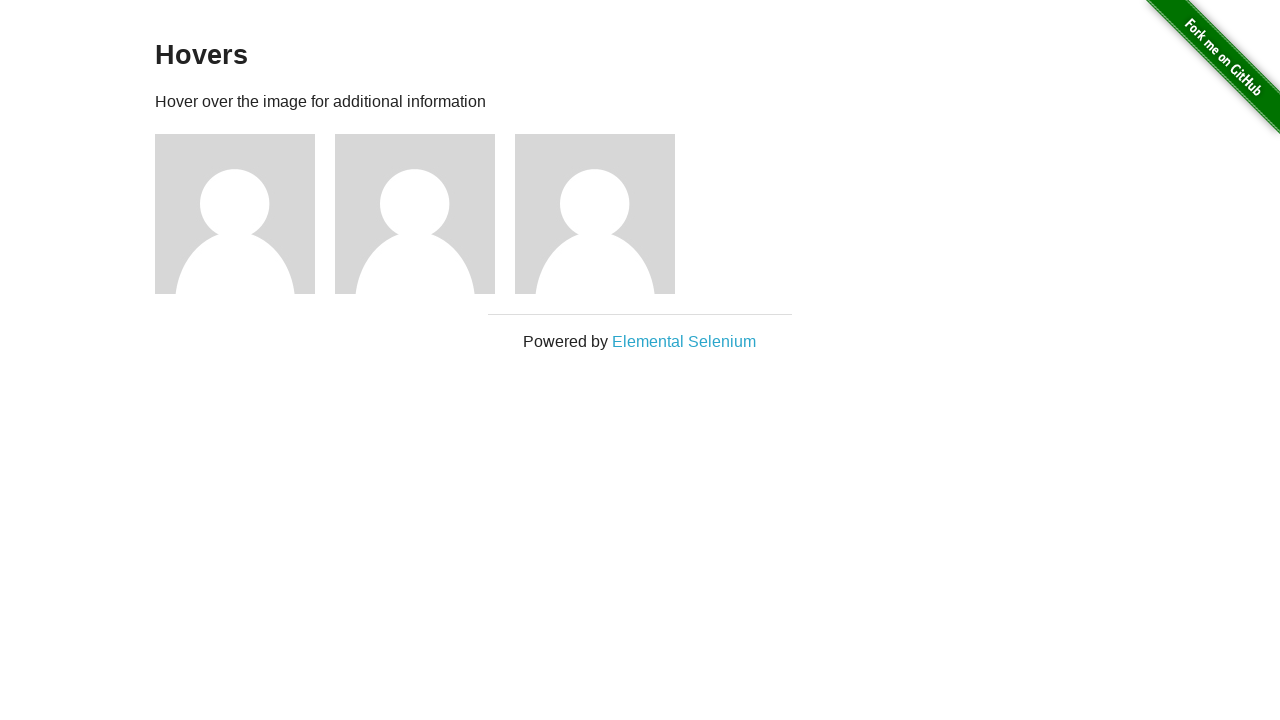

Hovered over first user image at (245, 214) on xpath=//h5[text()='name: user1']/../..
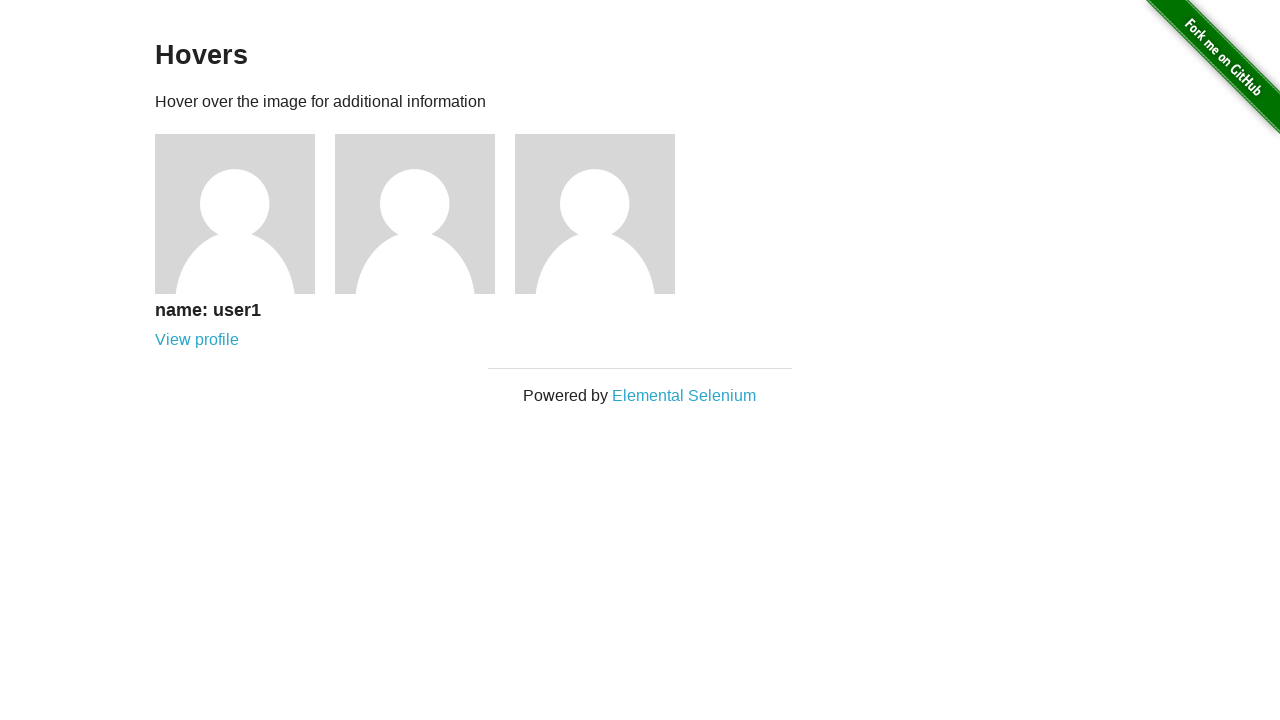

Verified first user details 'name: user1' are displayed
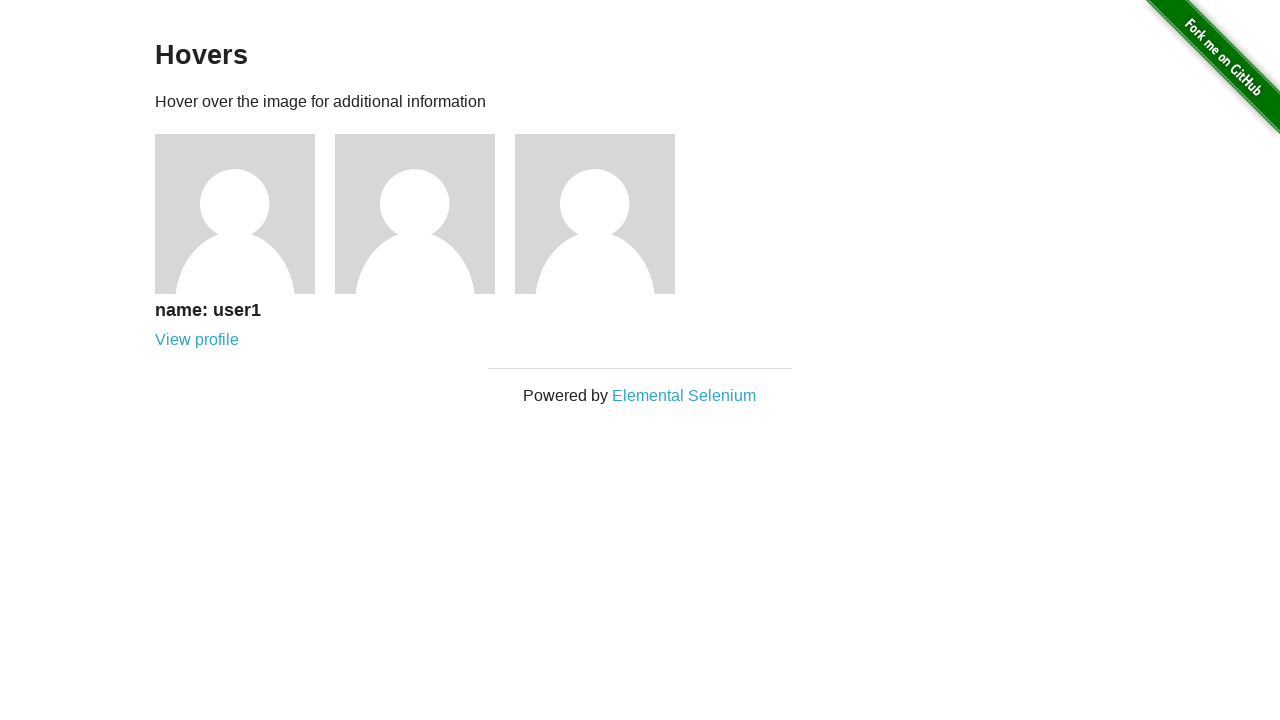

Hovered over second user image at (425, 214) on xpath=//h5[text()='name: user2']/../..
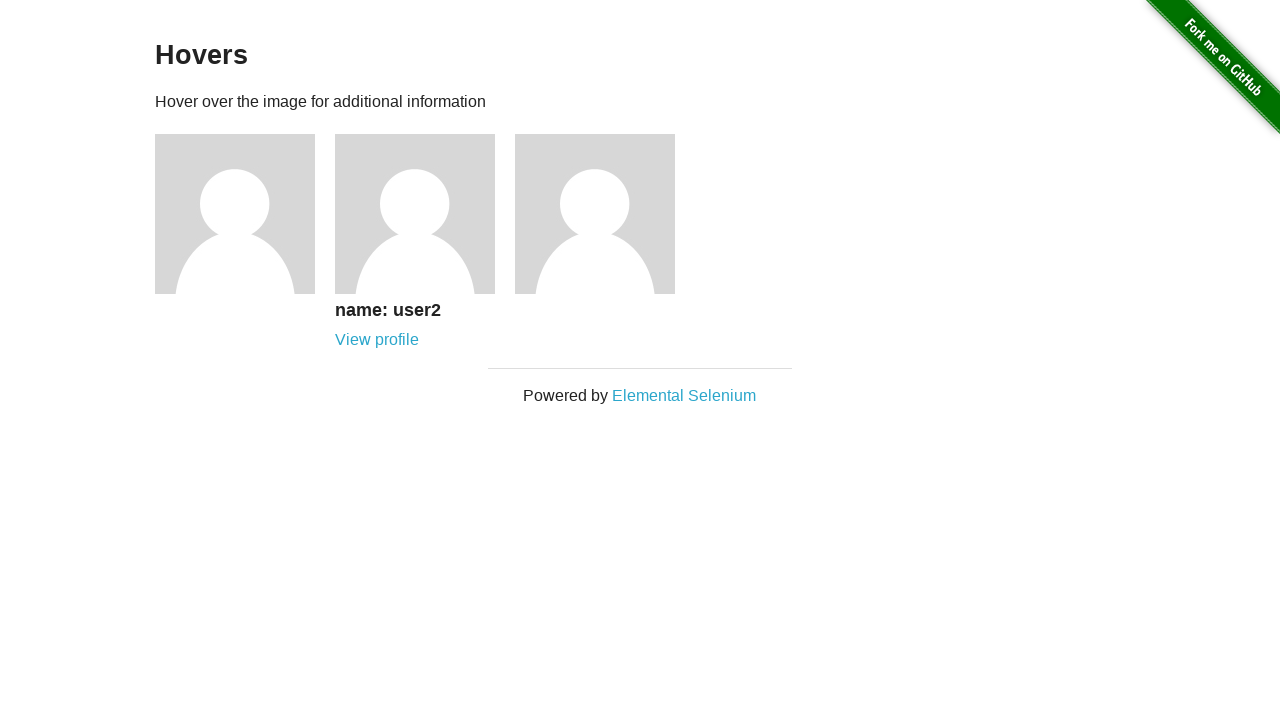

Verified second user details 'name: user2' are displayed
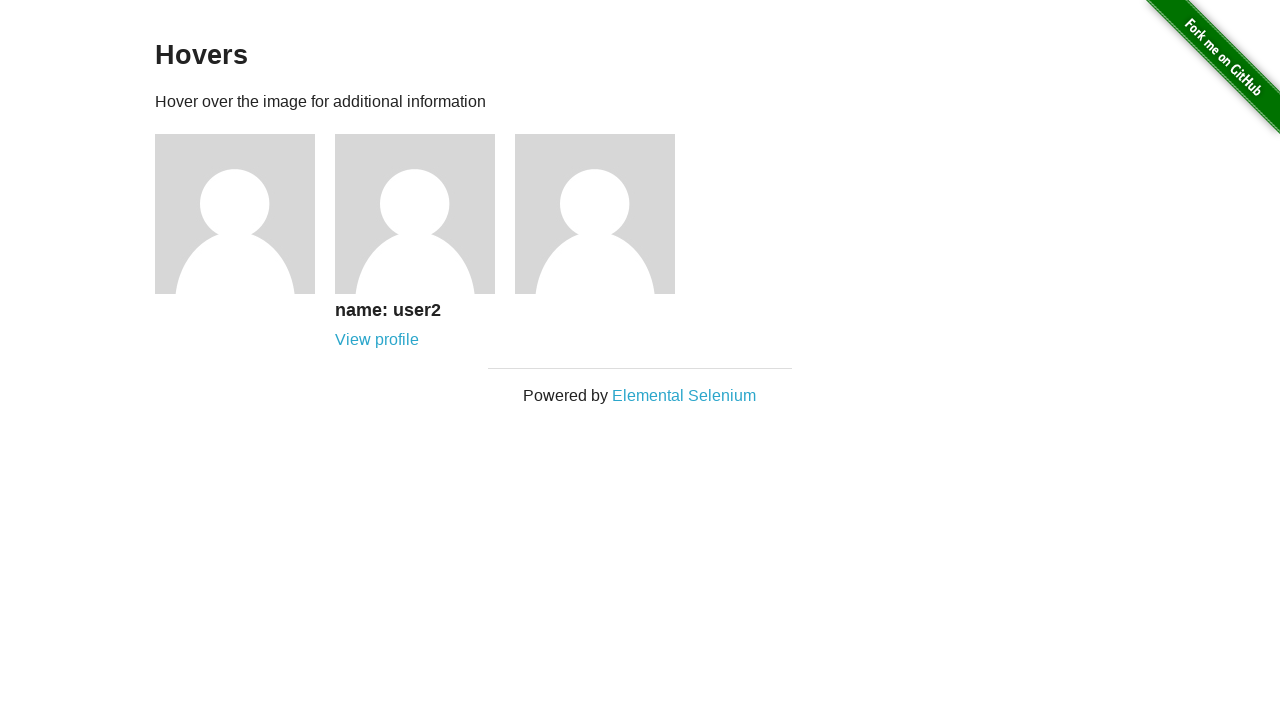

Hovered over third user image at (605, 214) on xpath=//h5[text()='name: user3']/../..
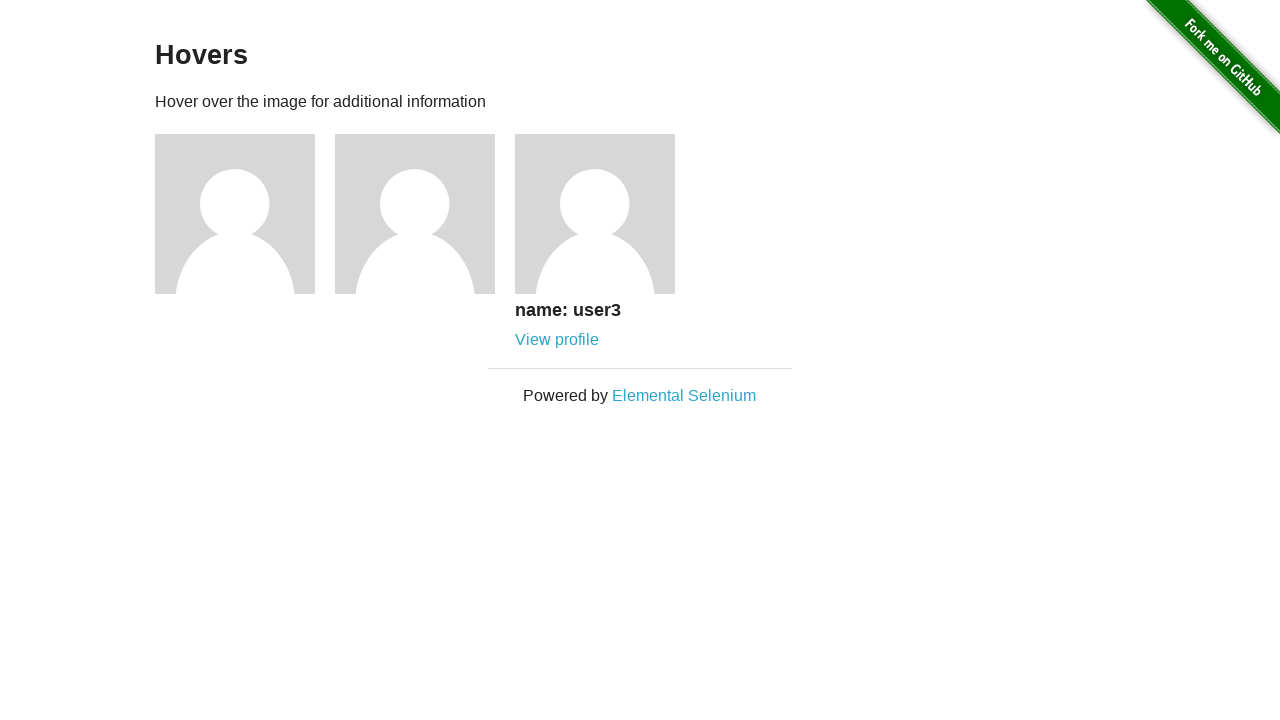

Verified third user details 'name: user3' are displayed
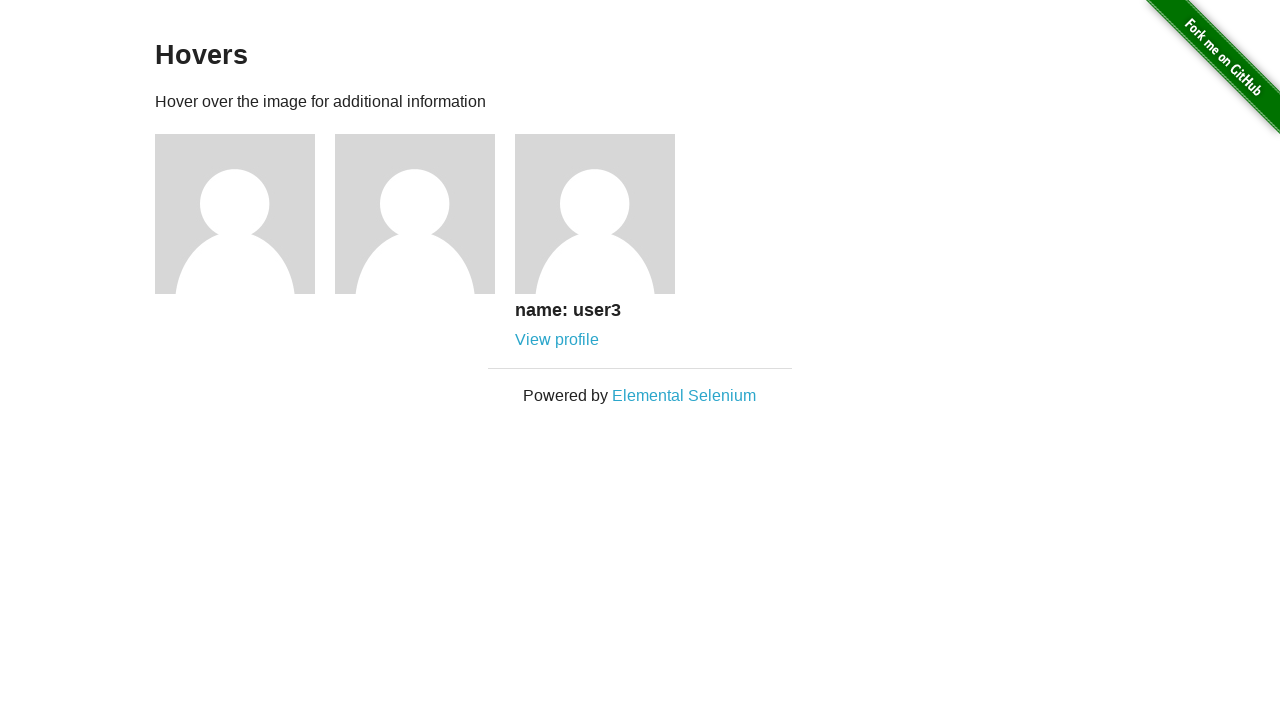

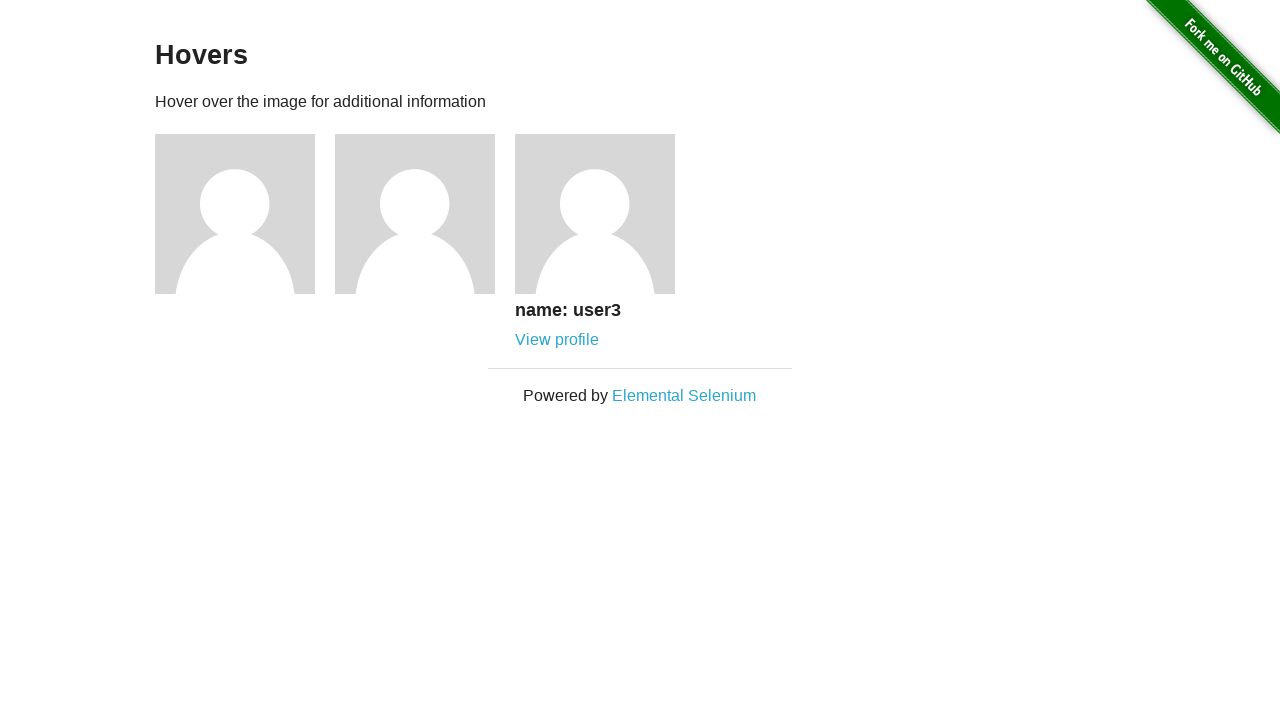